Tests status codes page navigation

Starting URL: https://the-internet.herokuapp.com/

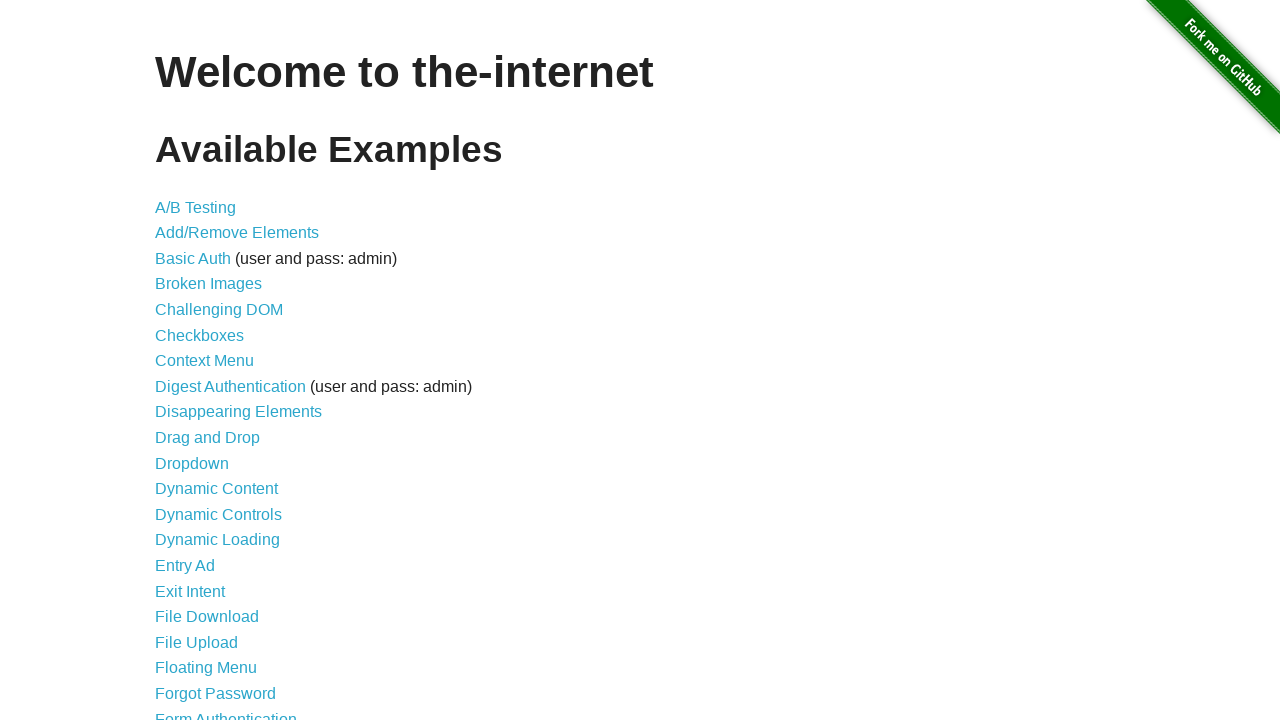

Clicked on Status Codes link at (203, 600) on xpath=/html/body/div[2]/div/ul/li[42]/a
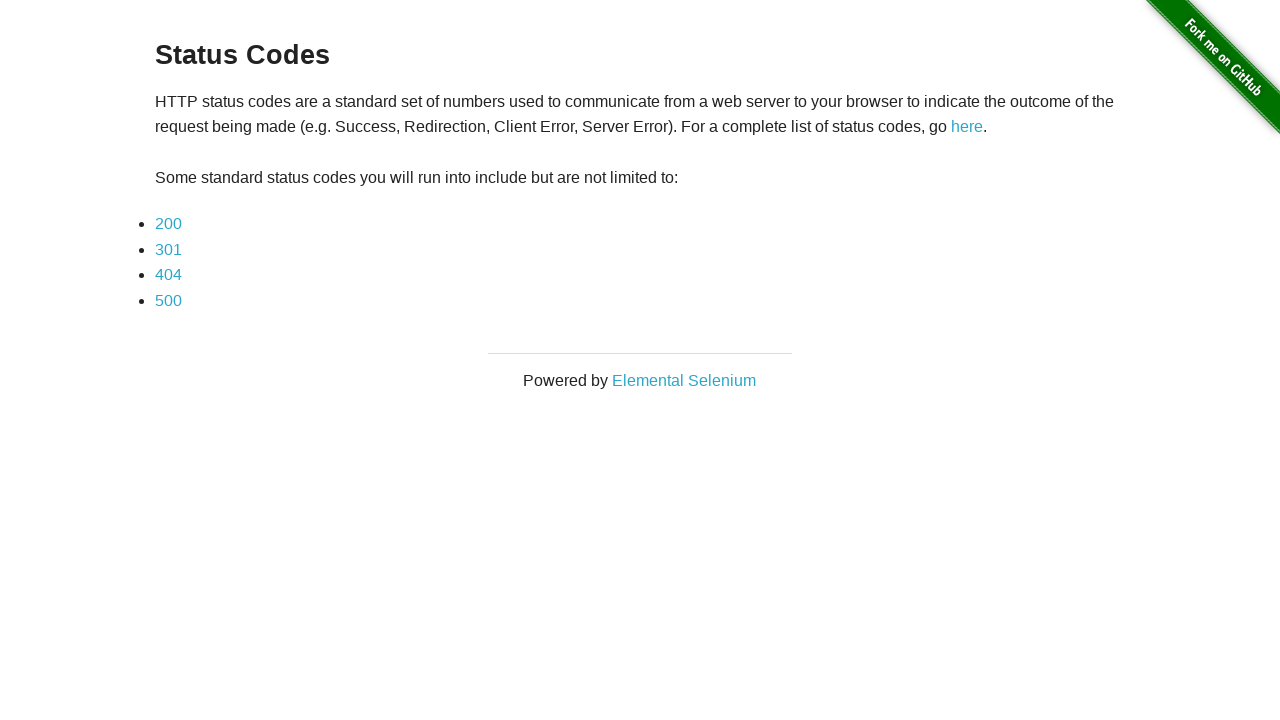

Status Codes page loaded (domcontentloaded)
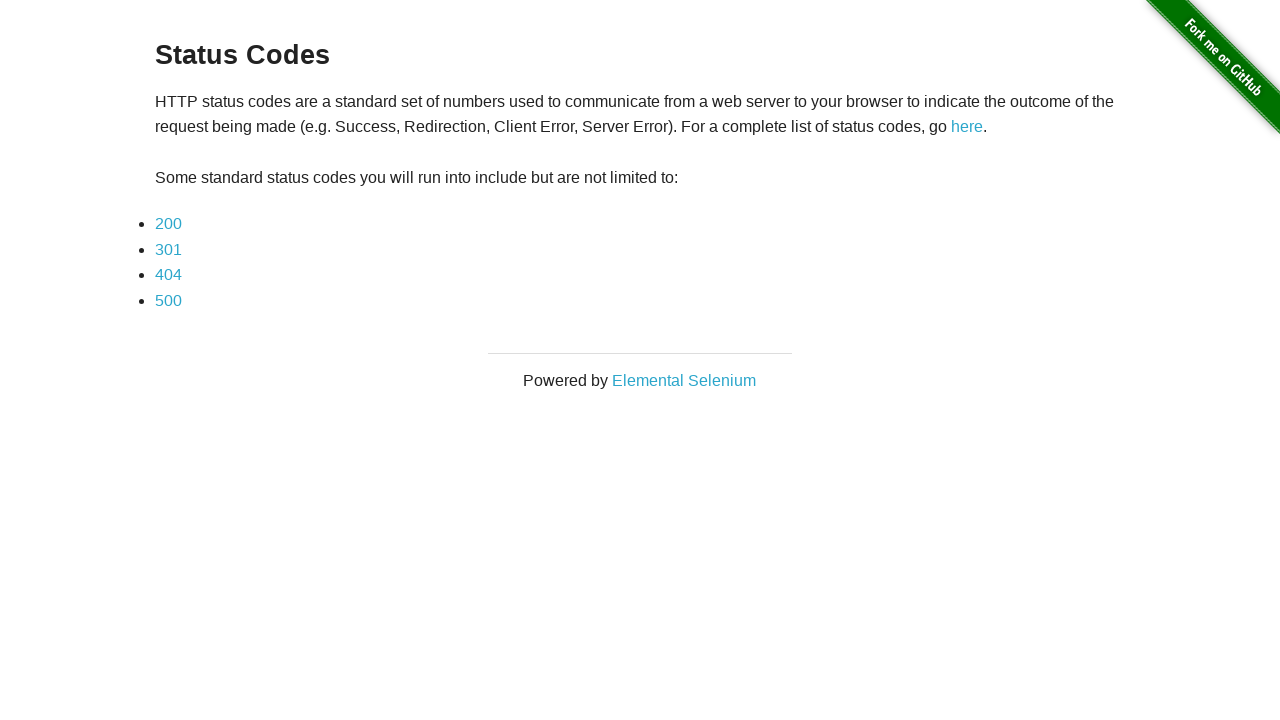

Navigated back to previous page
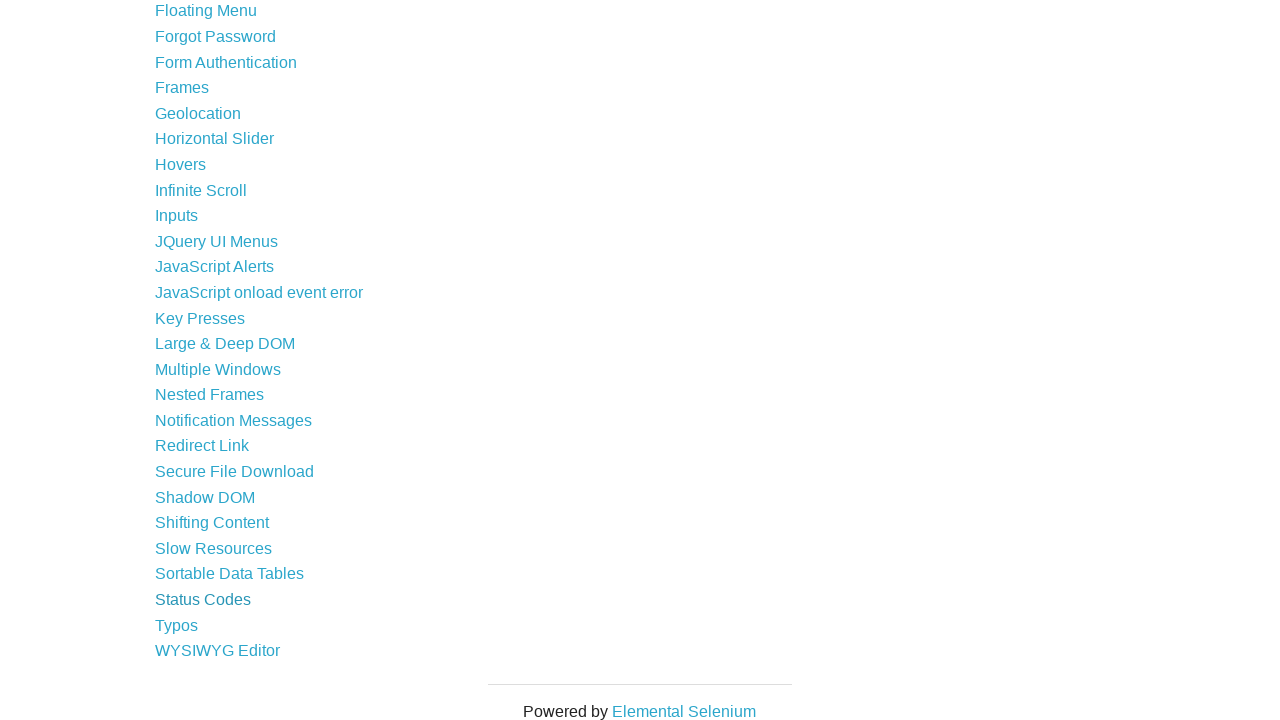

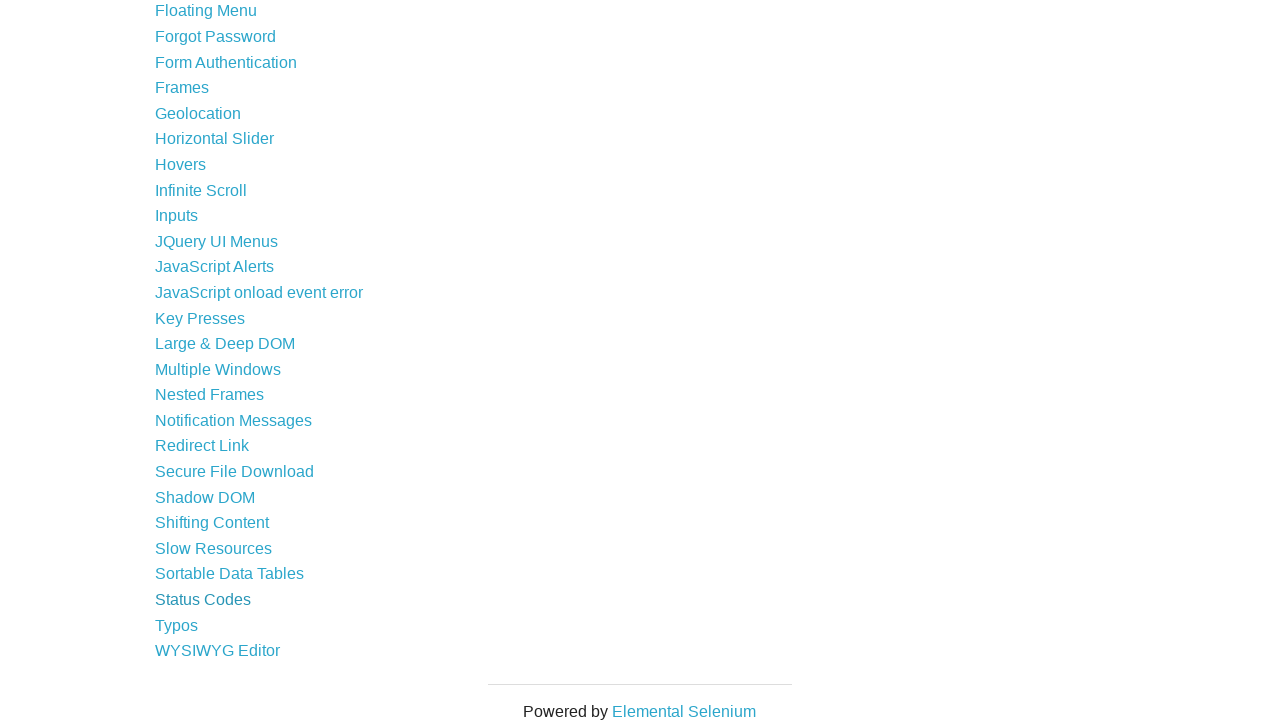